Tests clicking multiple checkboxes by iterating through all input elements using index-based access.

Starting URL: https://zimaev.github.io/checks-radios/

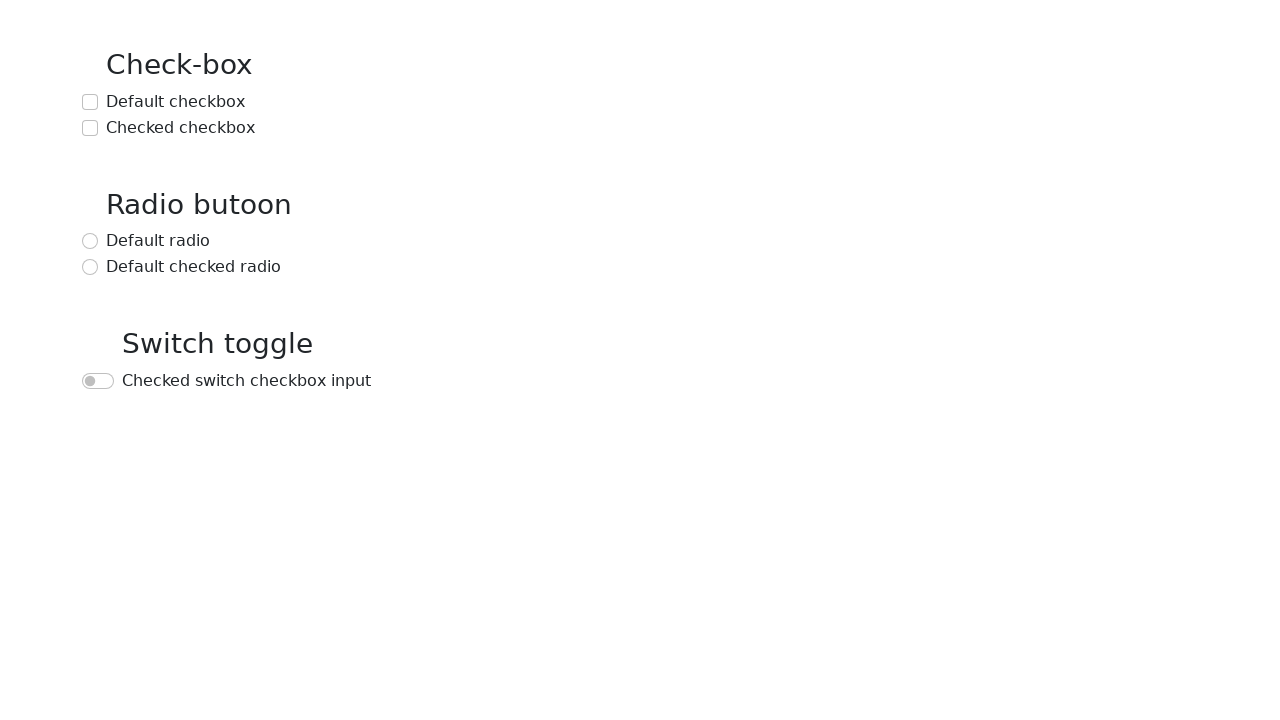

Waited for input elements to be present on the page
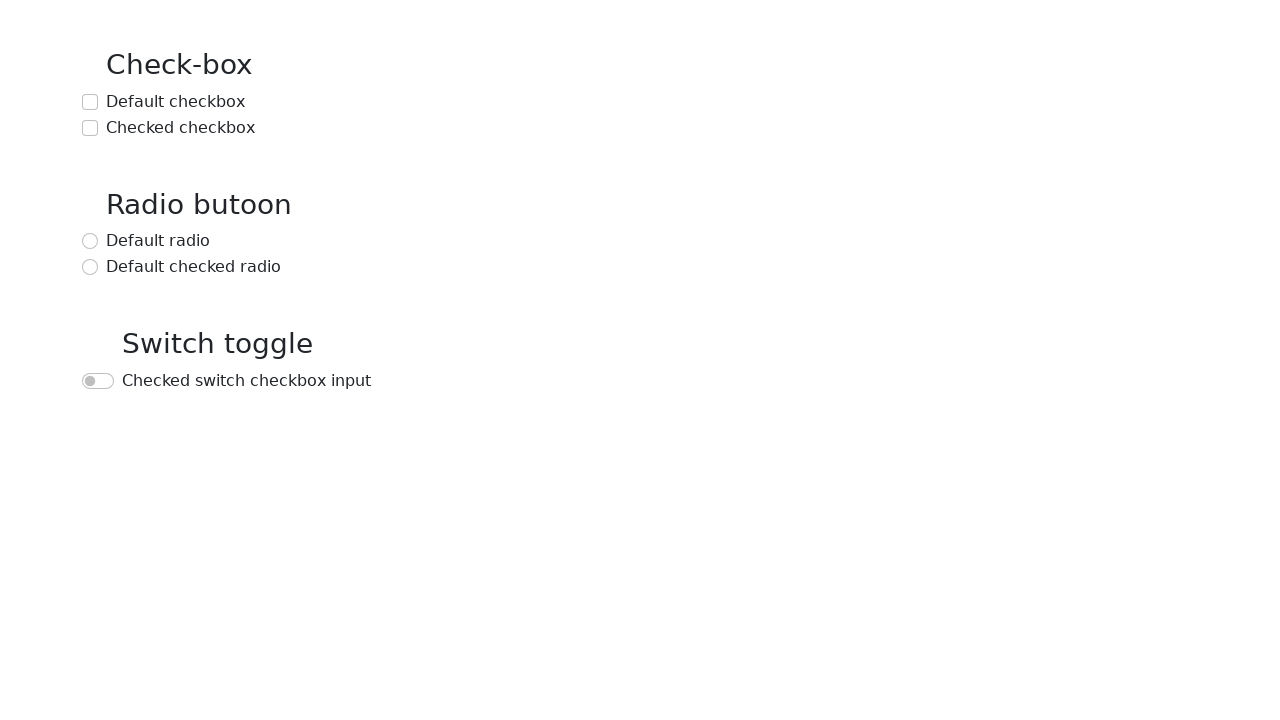

Clicked checkbox at index 0 at (90, 102) on input >> nth=0
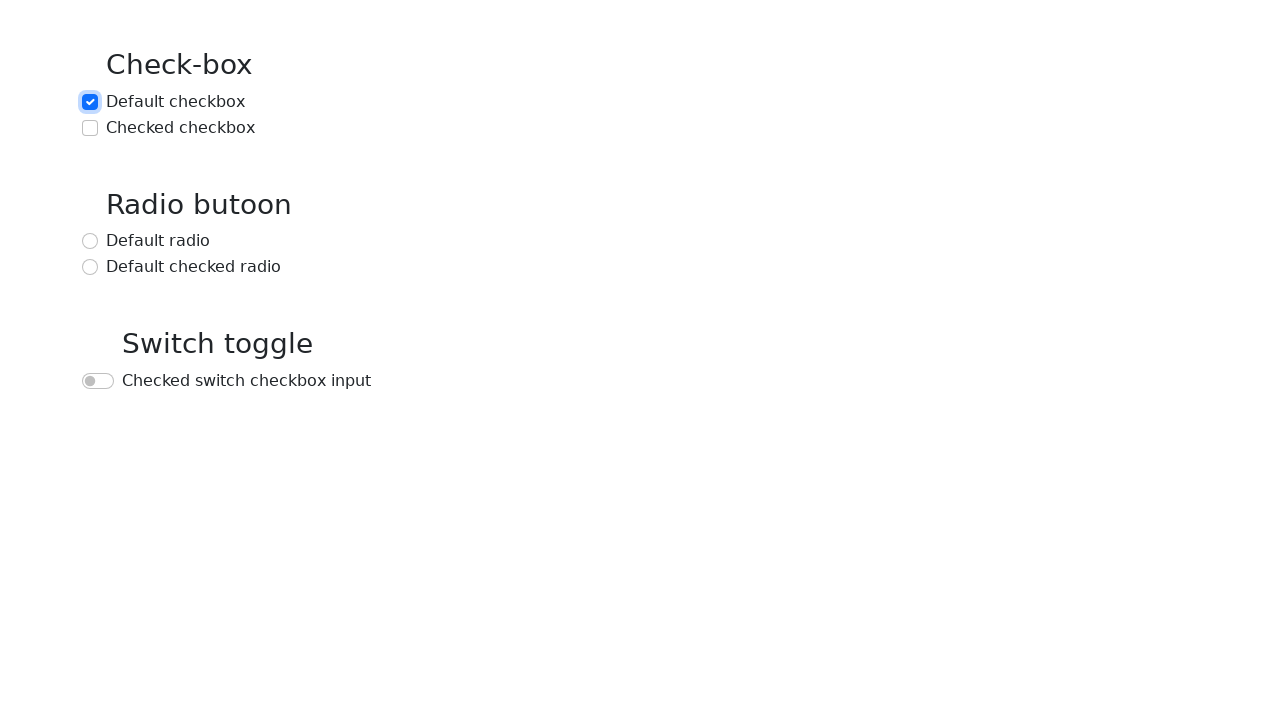

Clicked checkbox at index 1 at (90, 128) on input >> nth=1
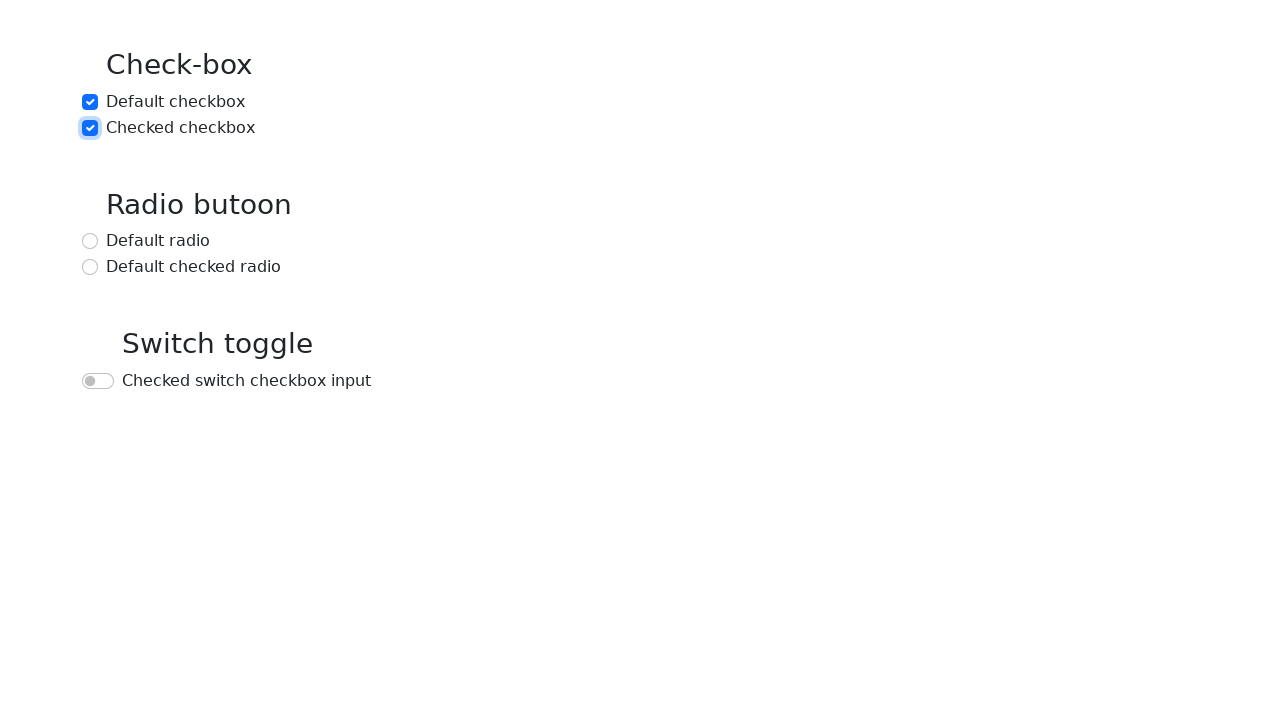

Clicked checkbox at index 2 at (90, 241) on input >> nth=2
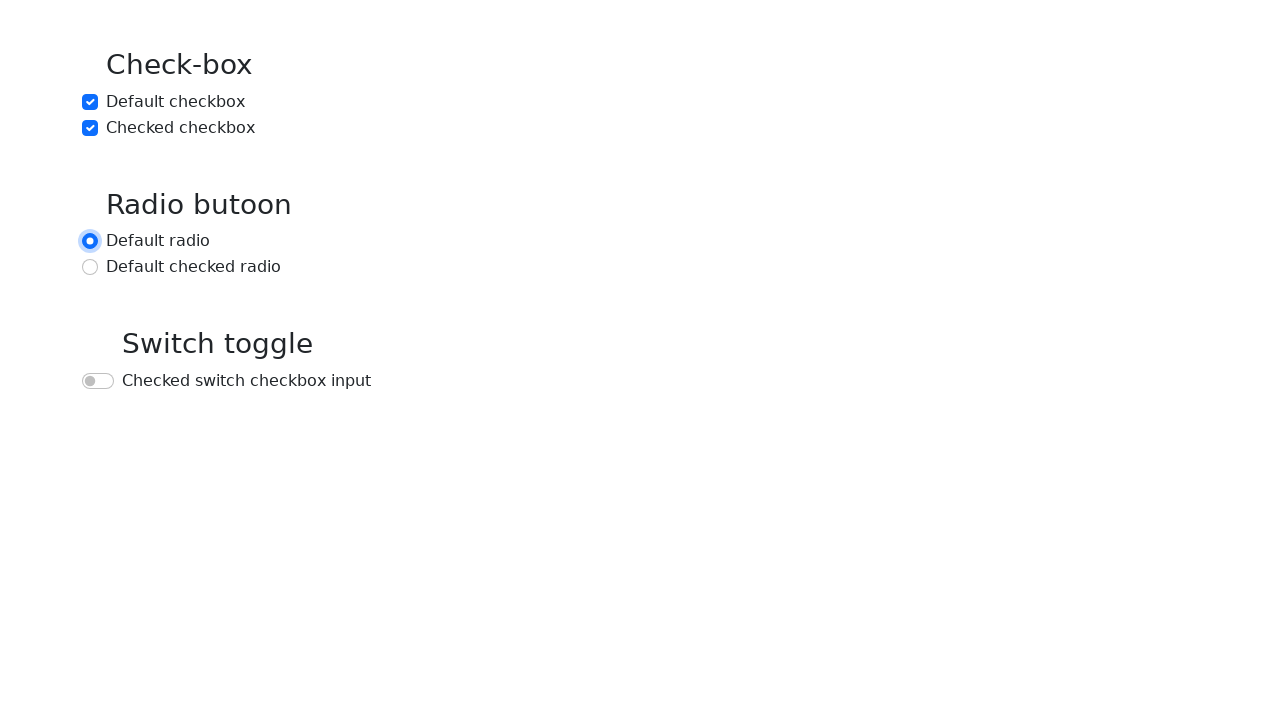

Clicked checkbox at index 3 at (90, 267) on input >> nth=3
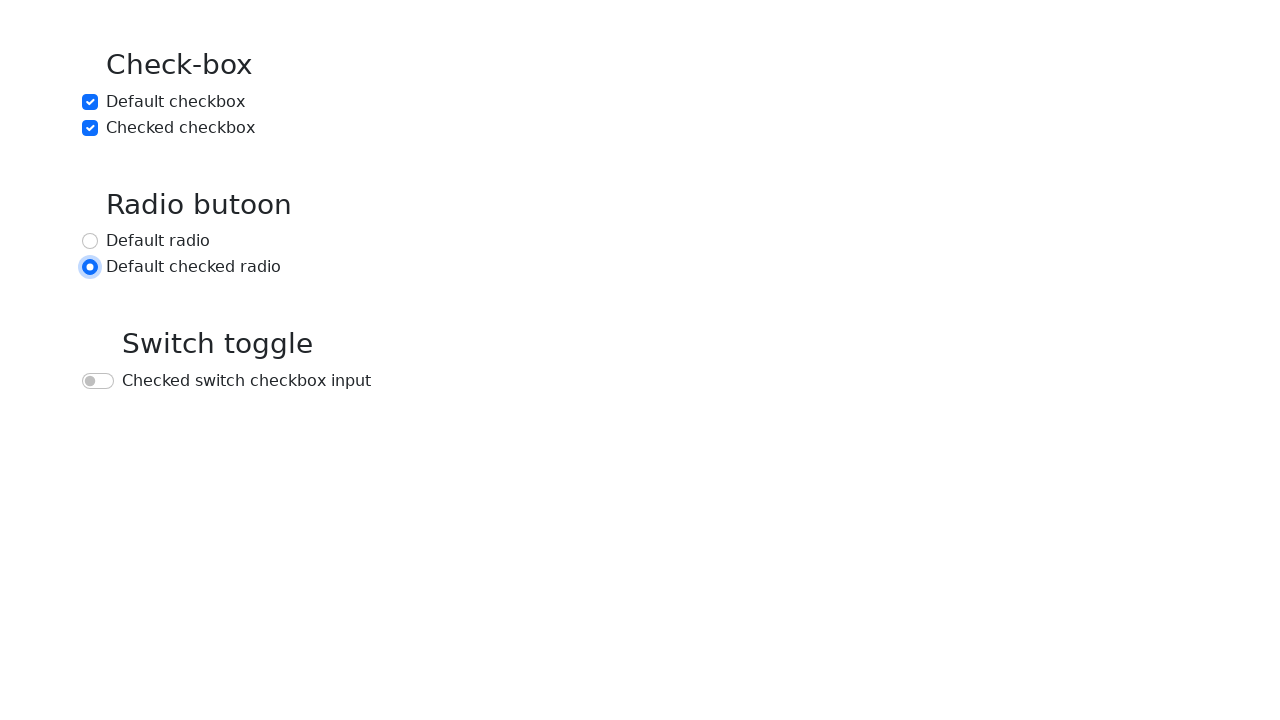

Clicked checkbox at index 4 at (98, 381) on input >> nth=4
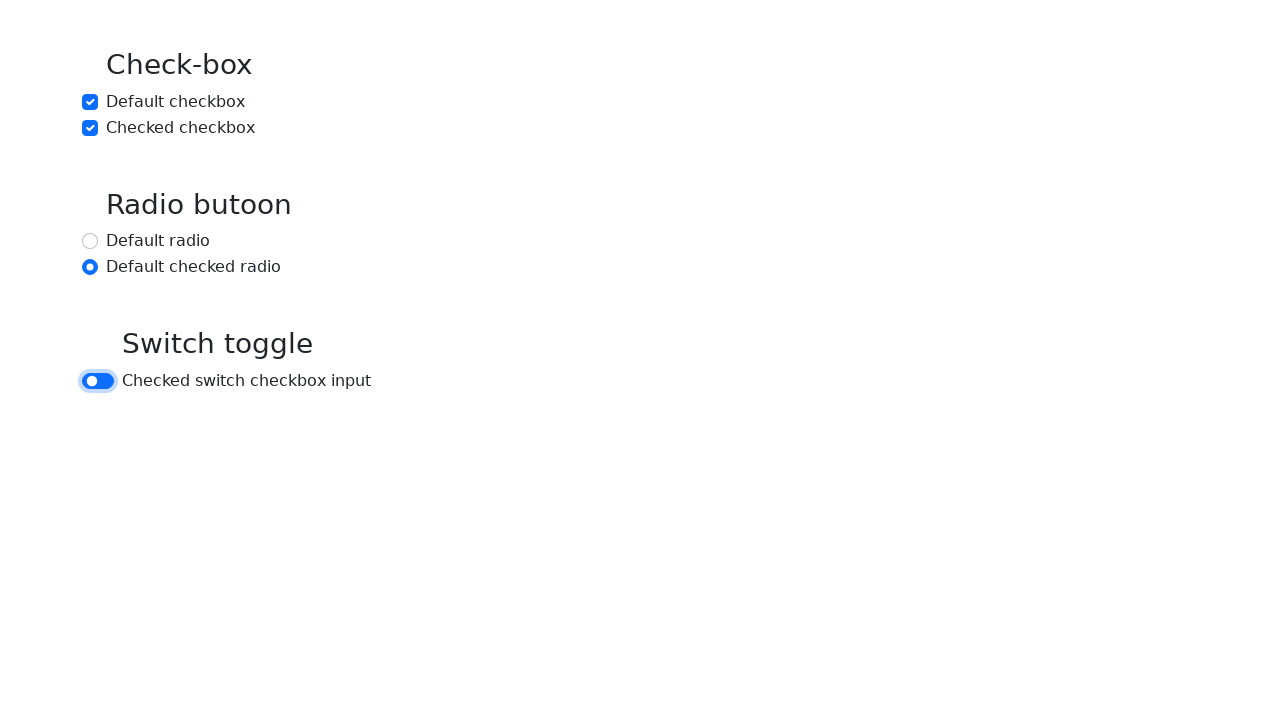

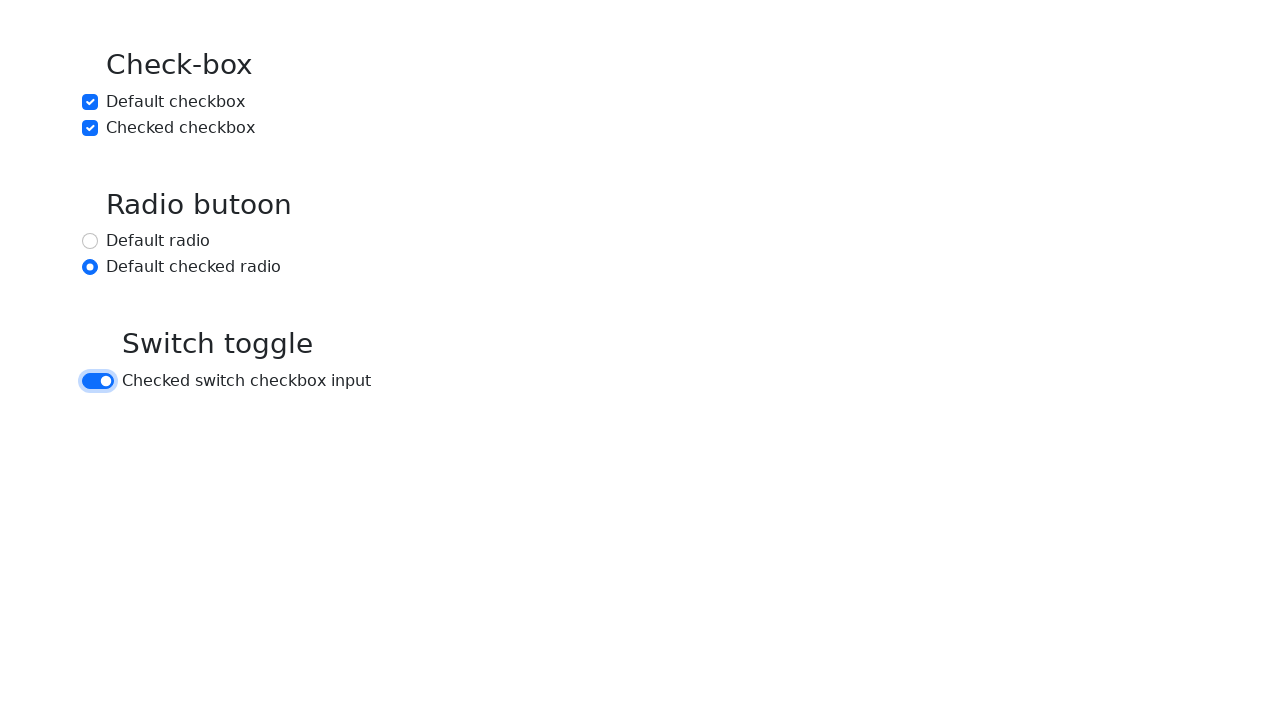